Tests 7-character validation form by entering a short input "abc34" (5 characters) and verifying it returns "Invalid Value"

Starting URL: https://testpages.eviltester.com/styled/apps/7charval/simple7charvalidation.html

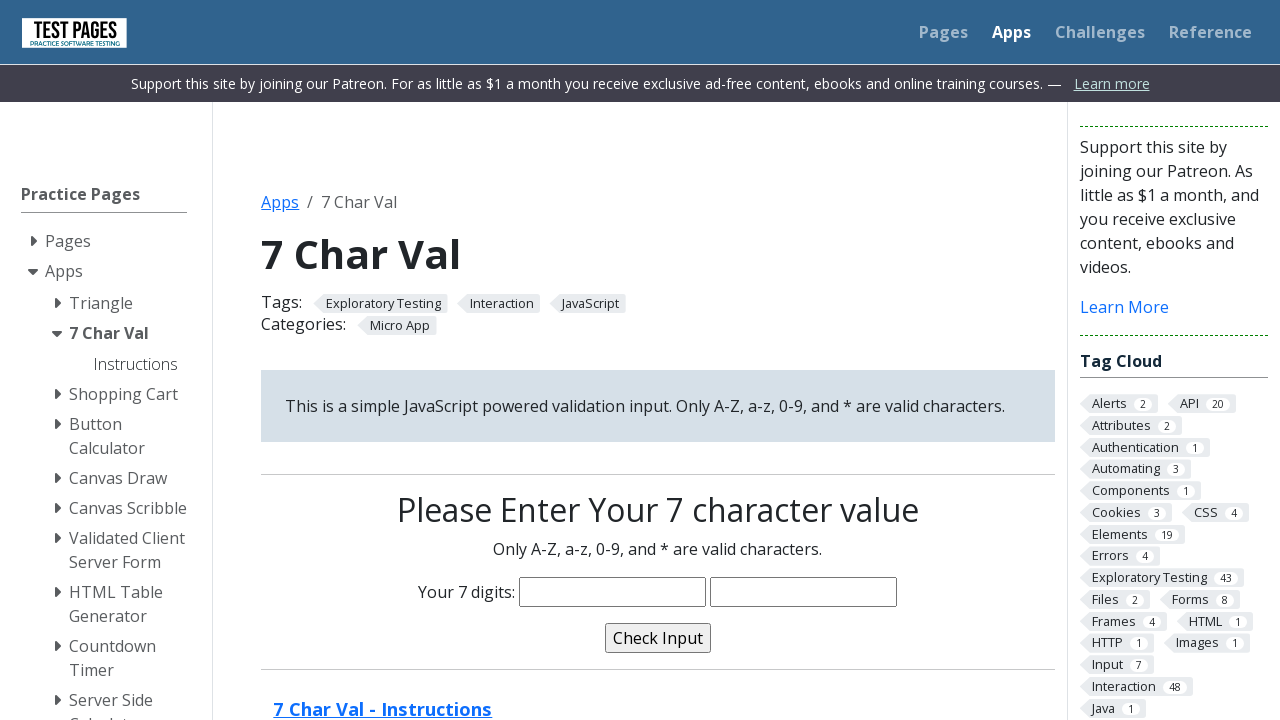

Filled input field with 'abc34' (5 characters - below 7 character requirement) on input[name='characters']
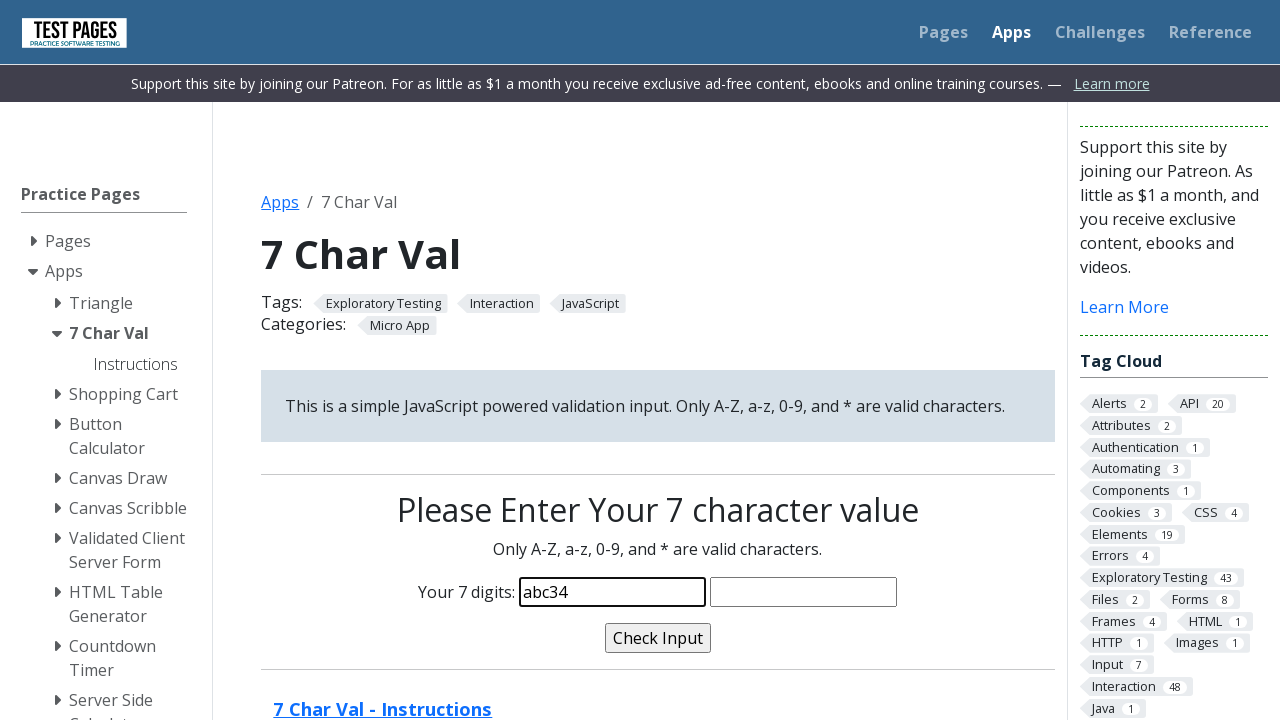

Clicked validate button at (658, 638) on input[name='validate']
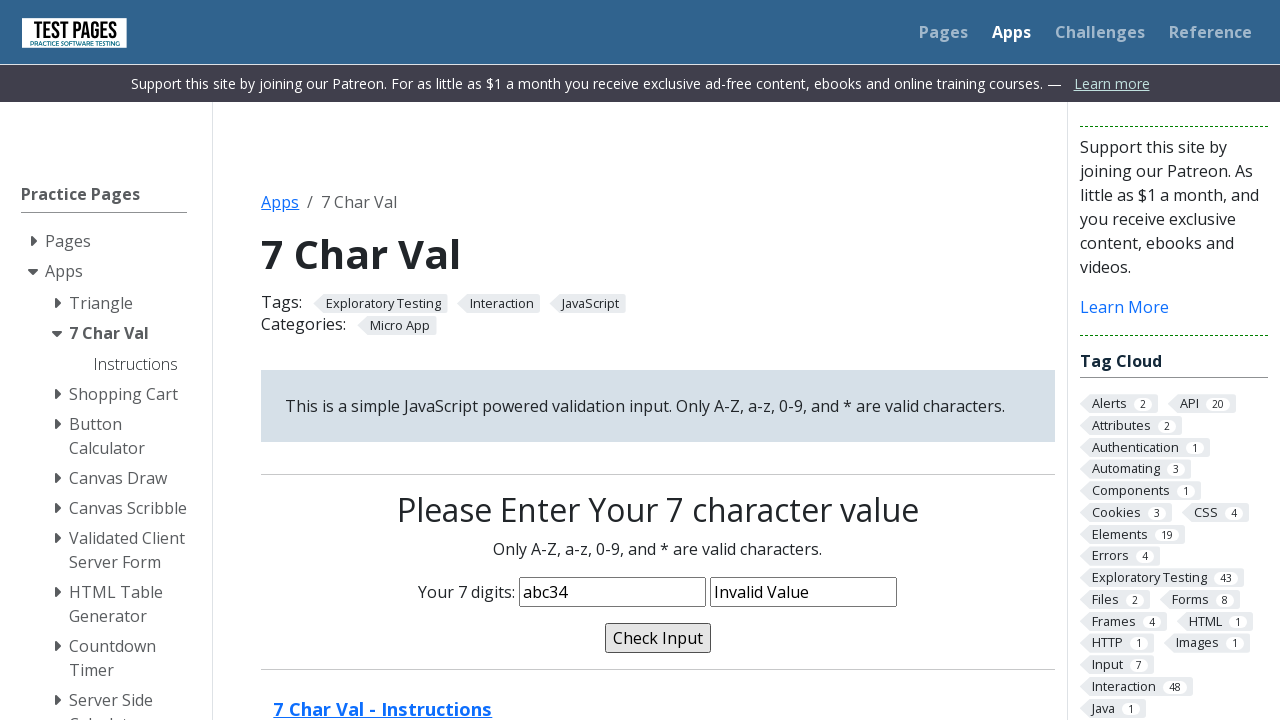

Validation message appeared
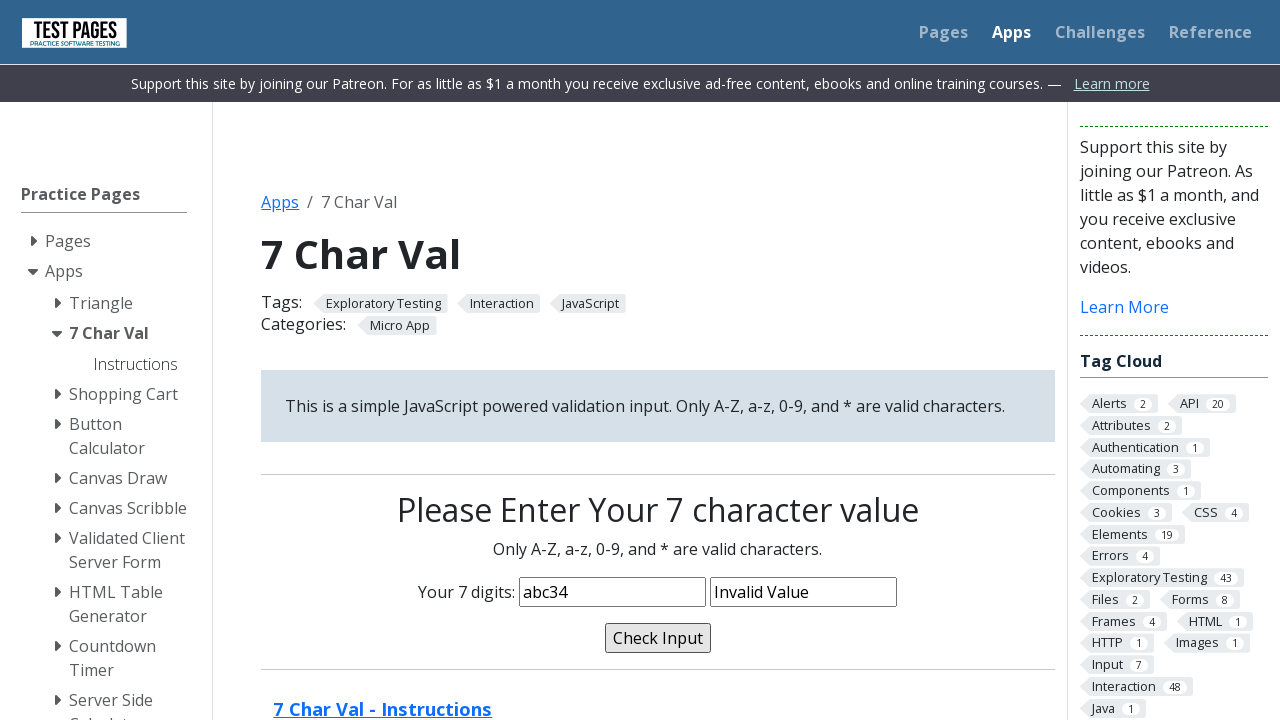

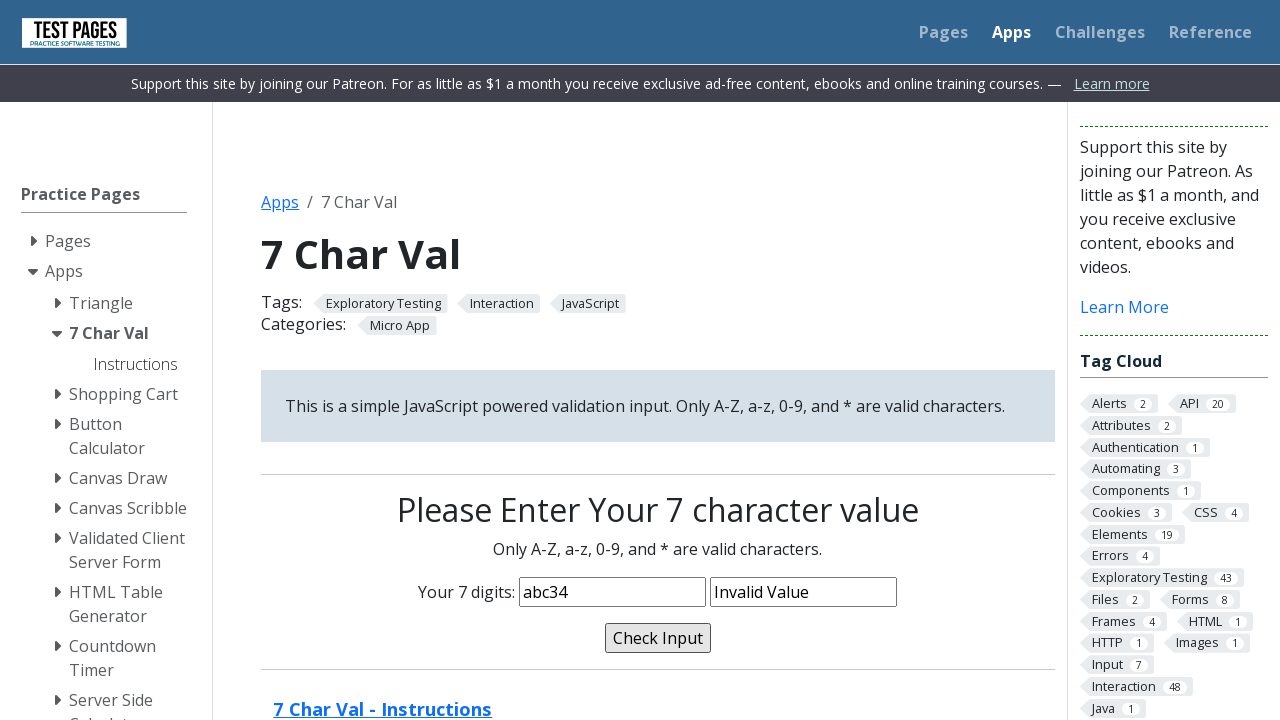